Navigates to Sawinery website and verifies the page title

Starting URL: https://www.sawinery.net/

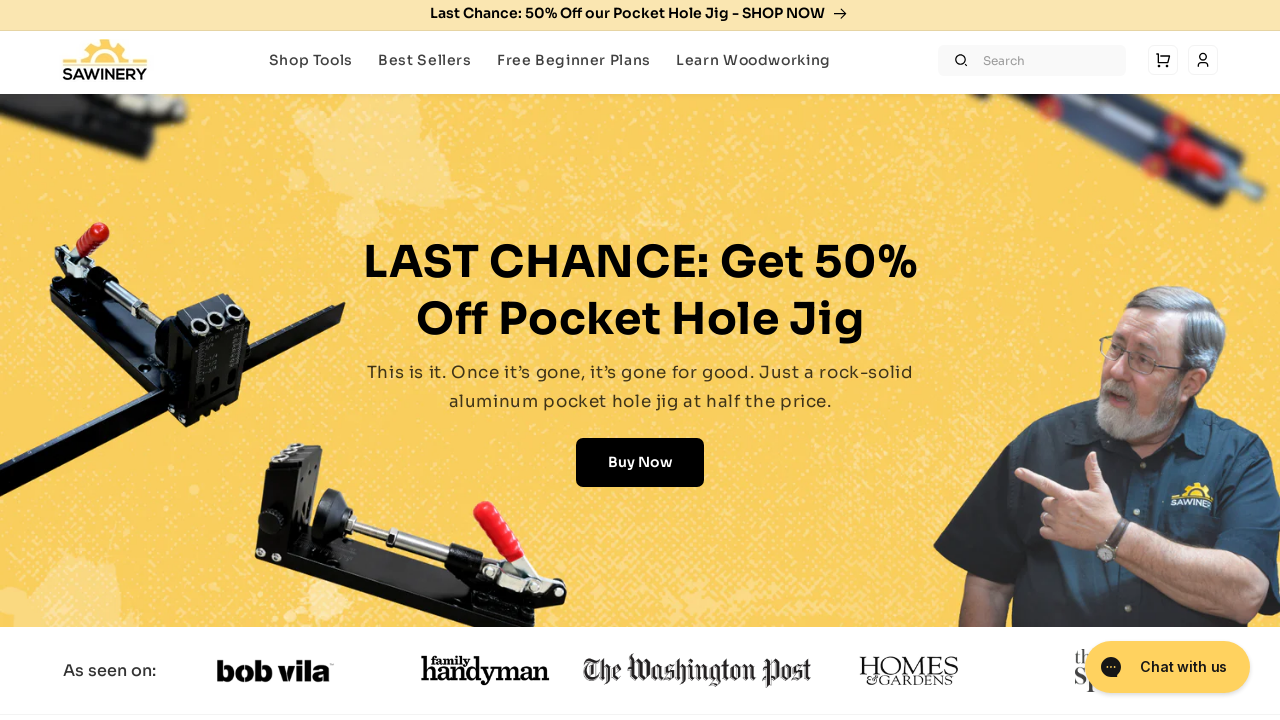

Waited for page DOM content to load
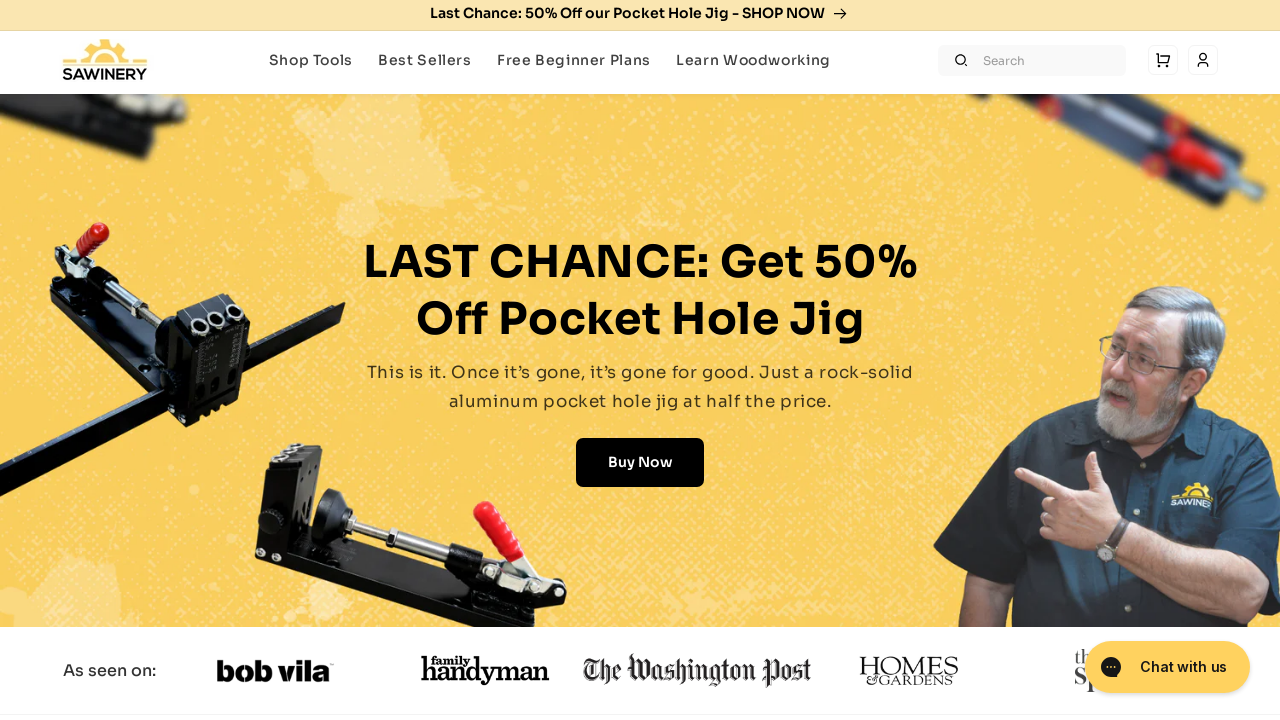

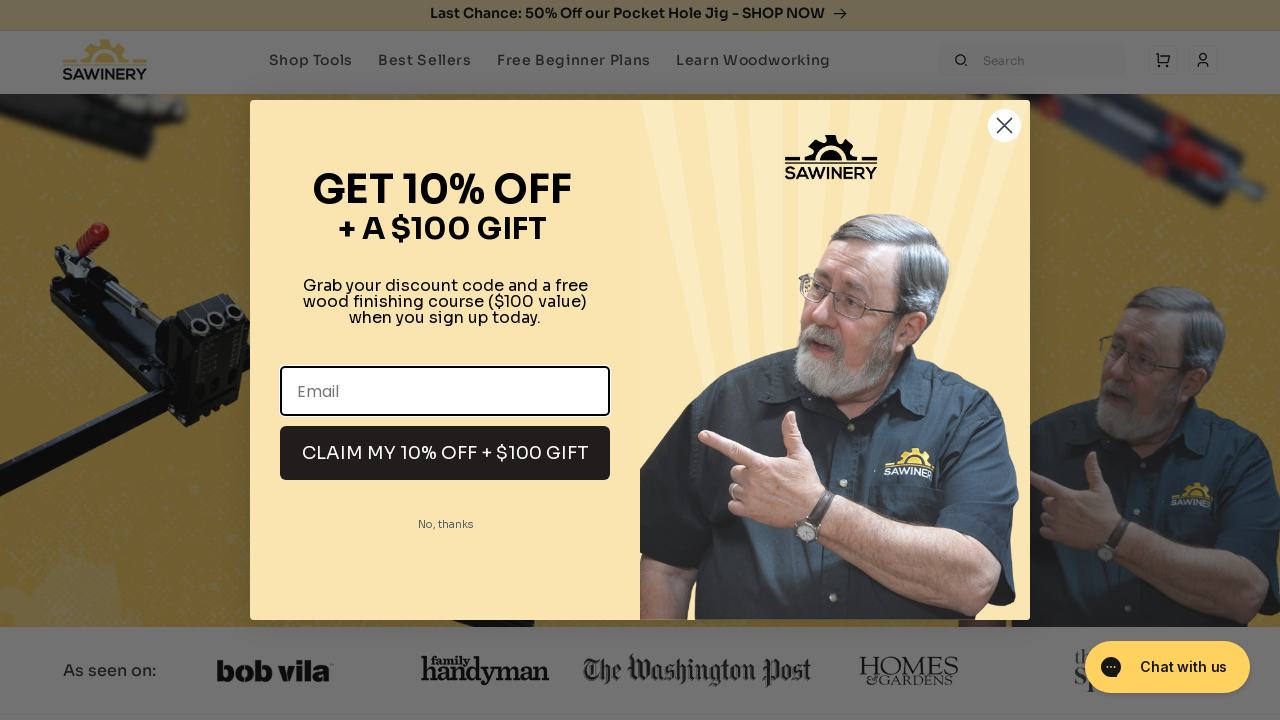